Tests that todo data persists after page reload

Starting URL: https://demo.playwright.dev/todomvc

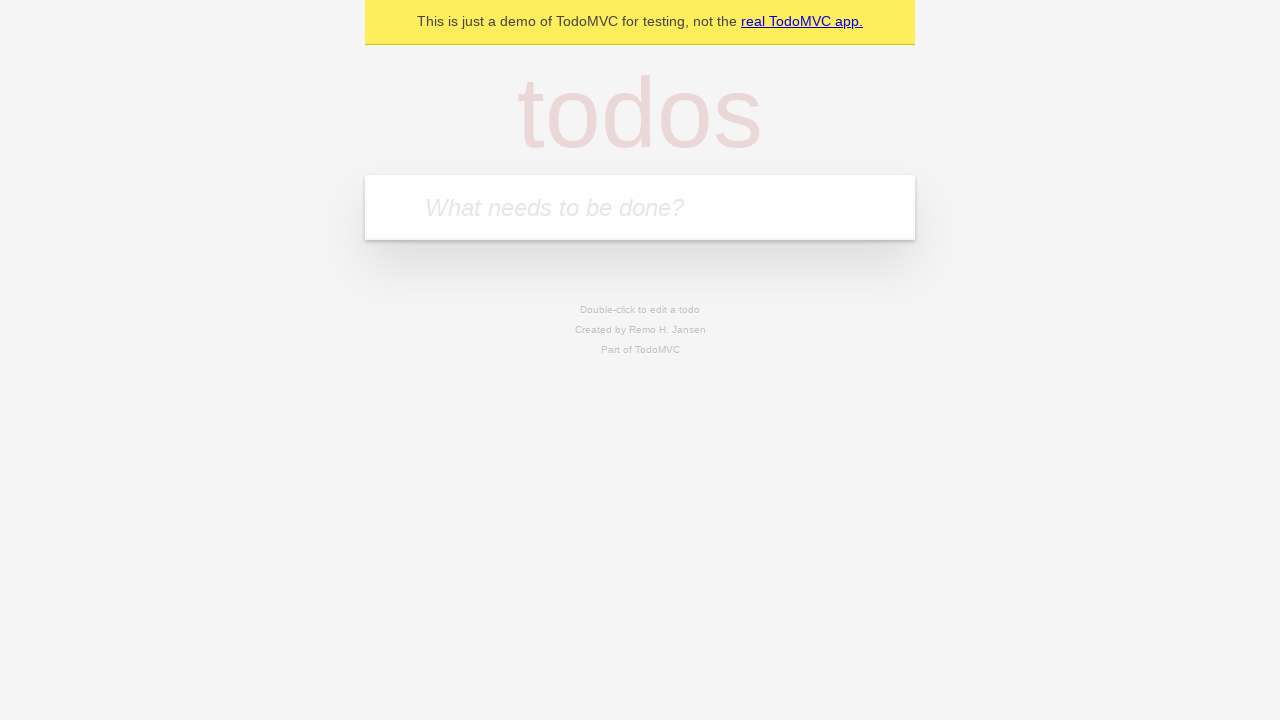

Located new todo input field
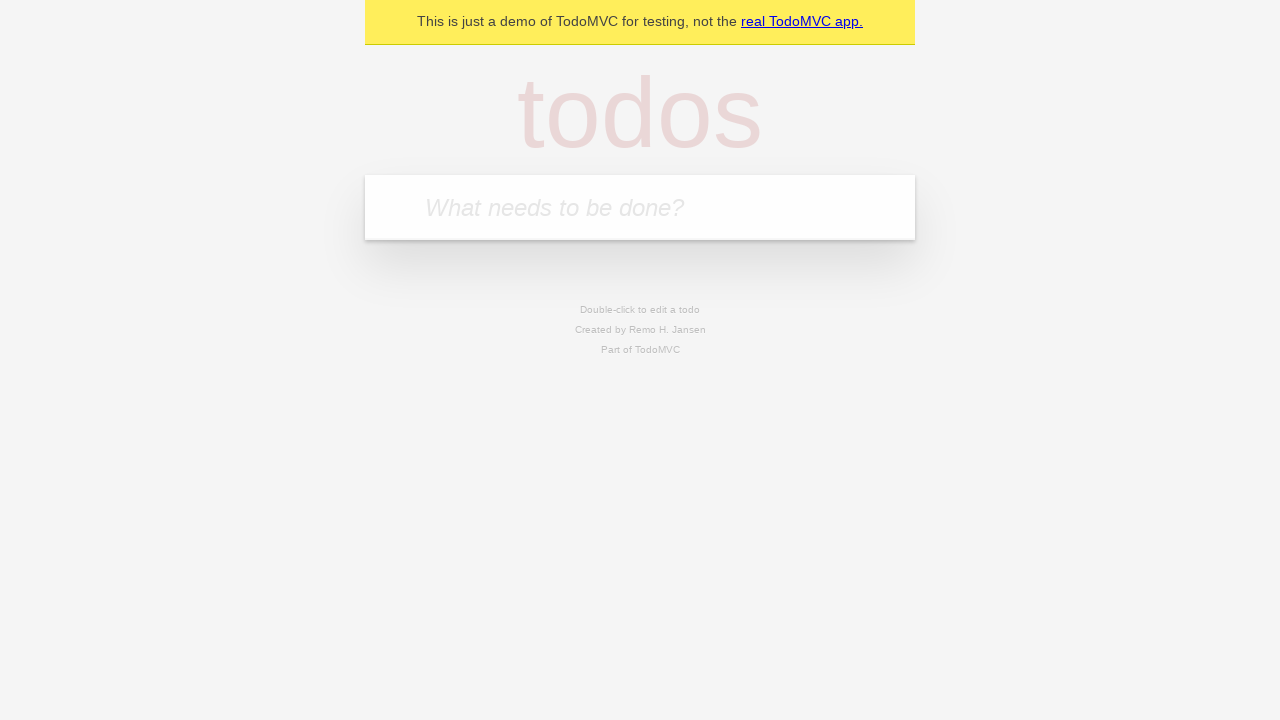

Filled first todo field with 'buy some cheese' on internal:attr=[placeholder="What needs to be done?"i]
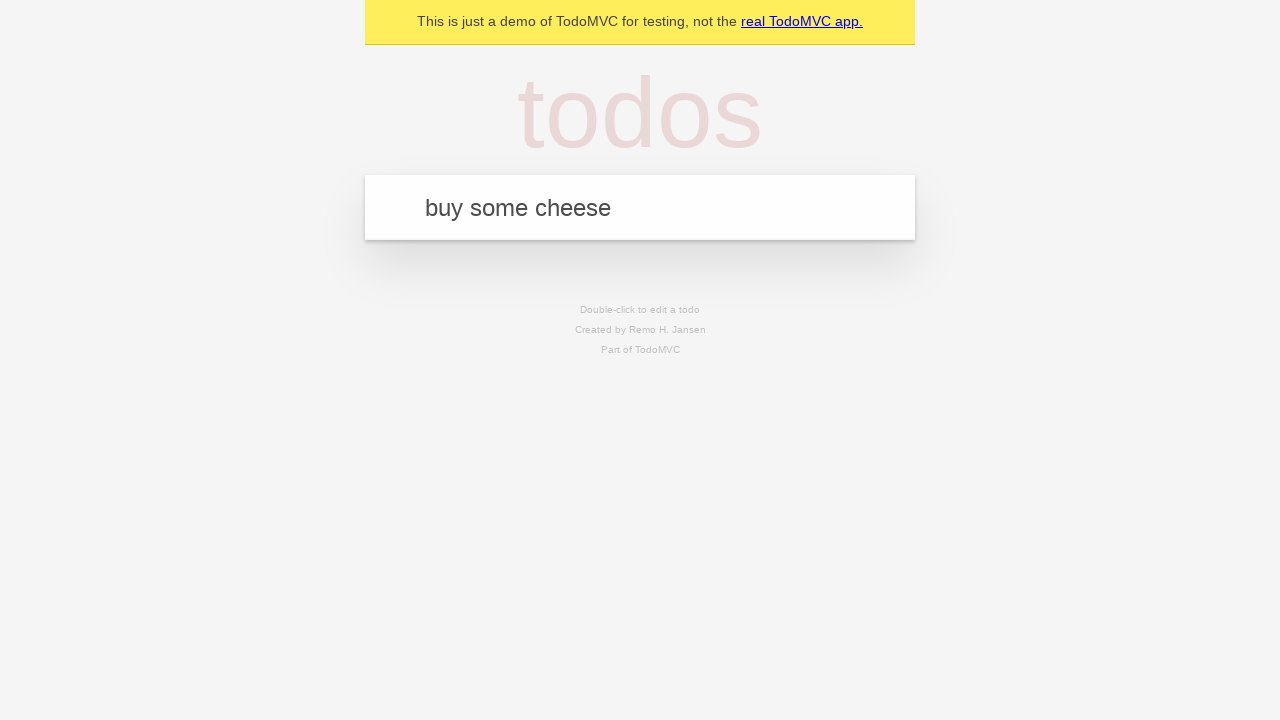

Pressed Enter to create first todo on internal:attr=[placeholder="What needs to be done?"i]
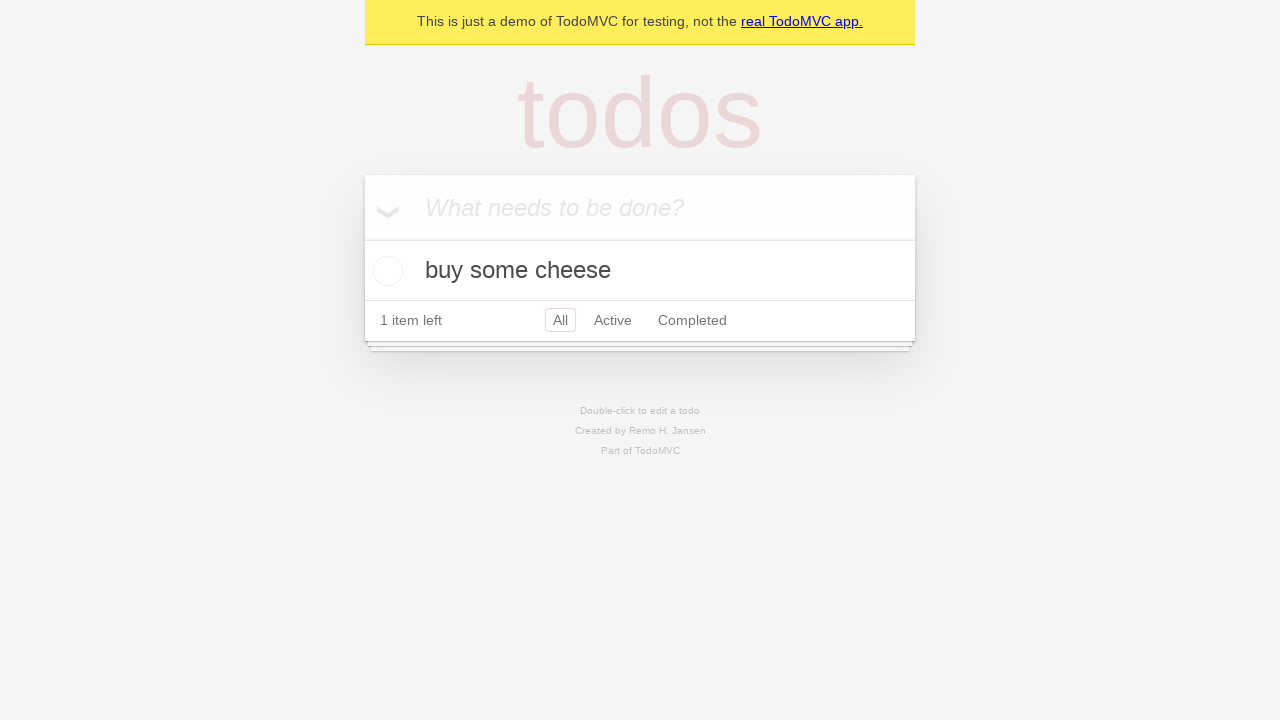

Filled second todo field with 'feed the cat' on internal:attr=[placeholder="What needs to be done?"i]
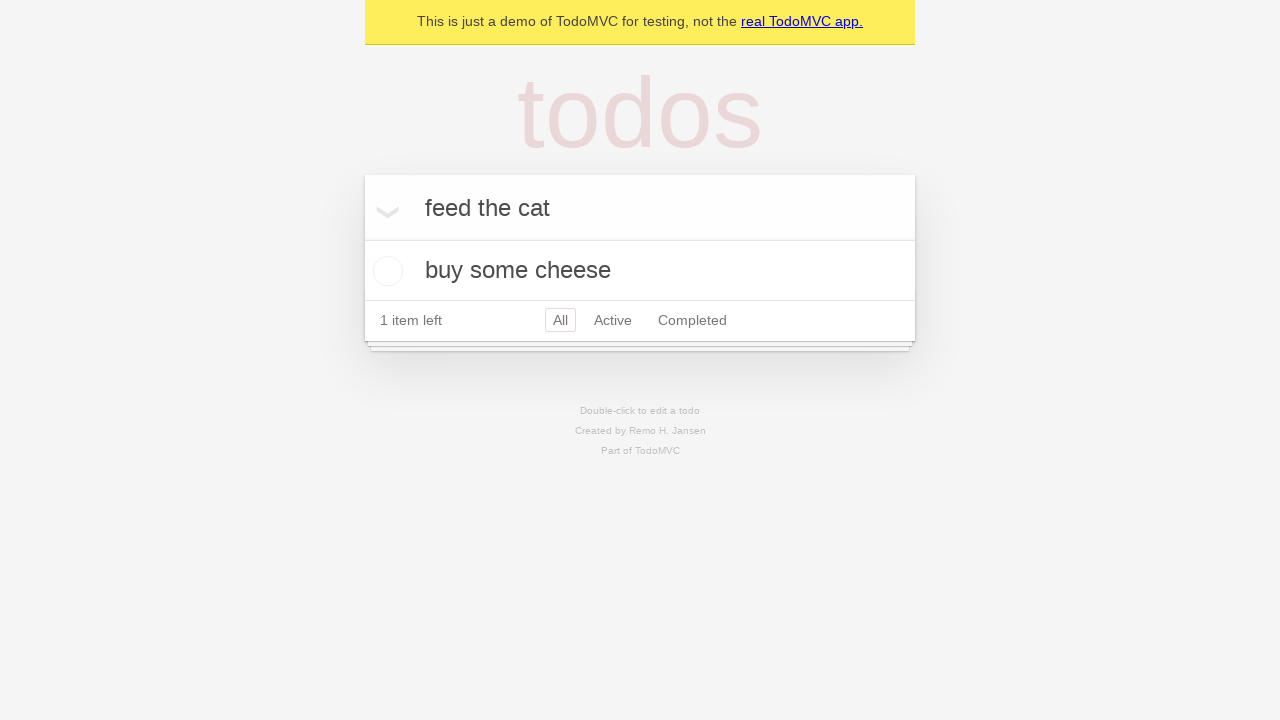

Pressed Enter to create second todo on internal:attr=[placeholder="What needs to be done?"i]
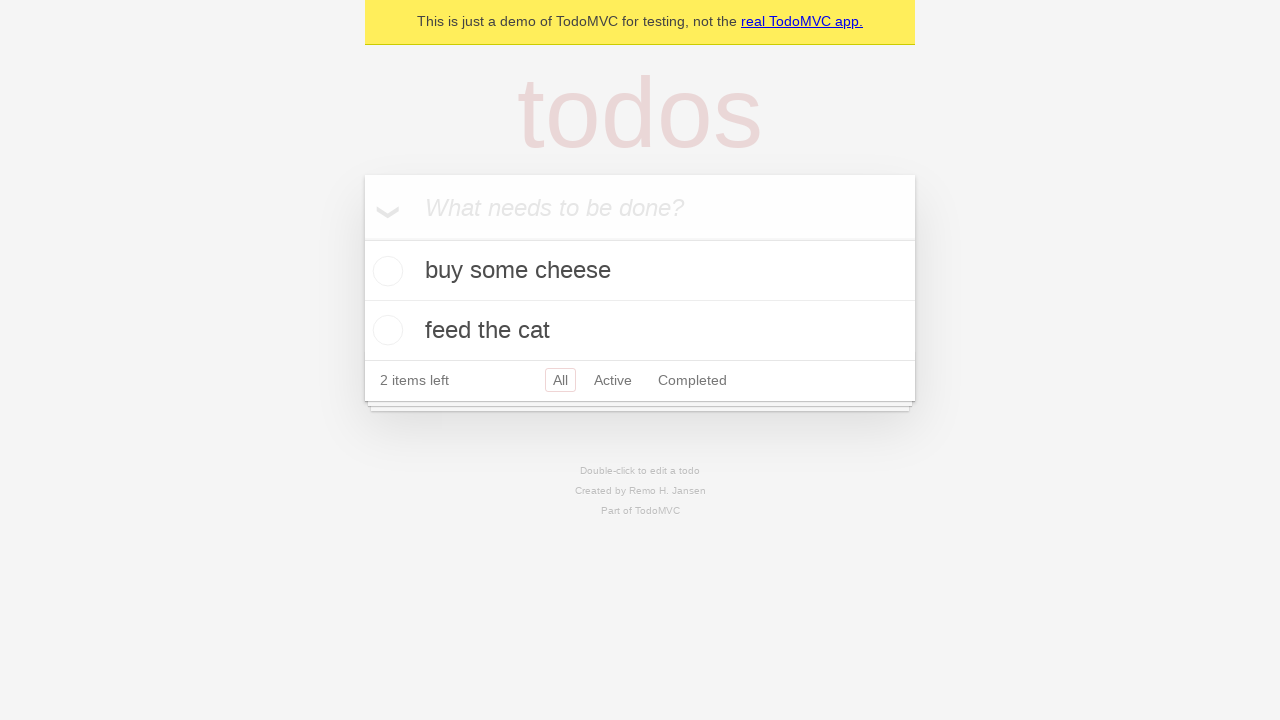

Located all todo items
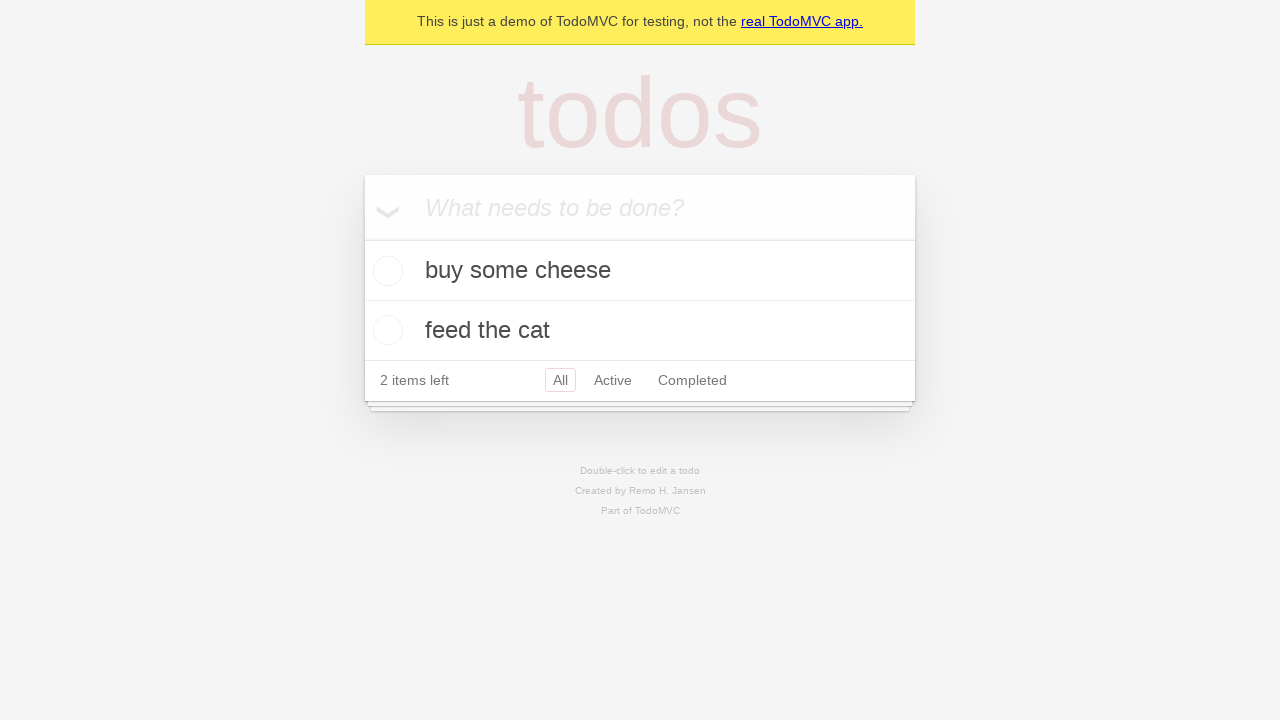

Located checkbox for first todo
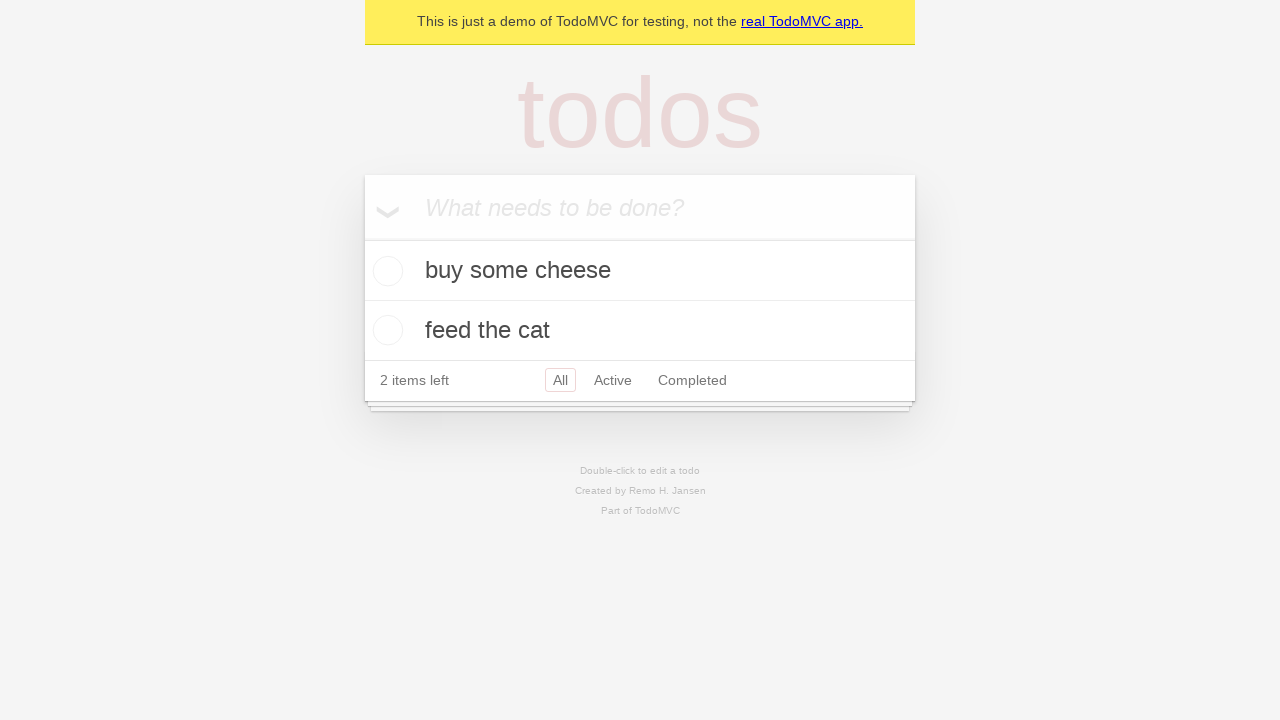

Checked the first todo at (385, 271) on internal:testid=[data-testid="todo-item"s] >> nth=0 >> internal:role=checkbox
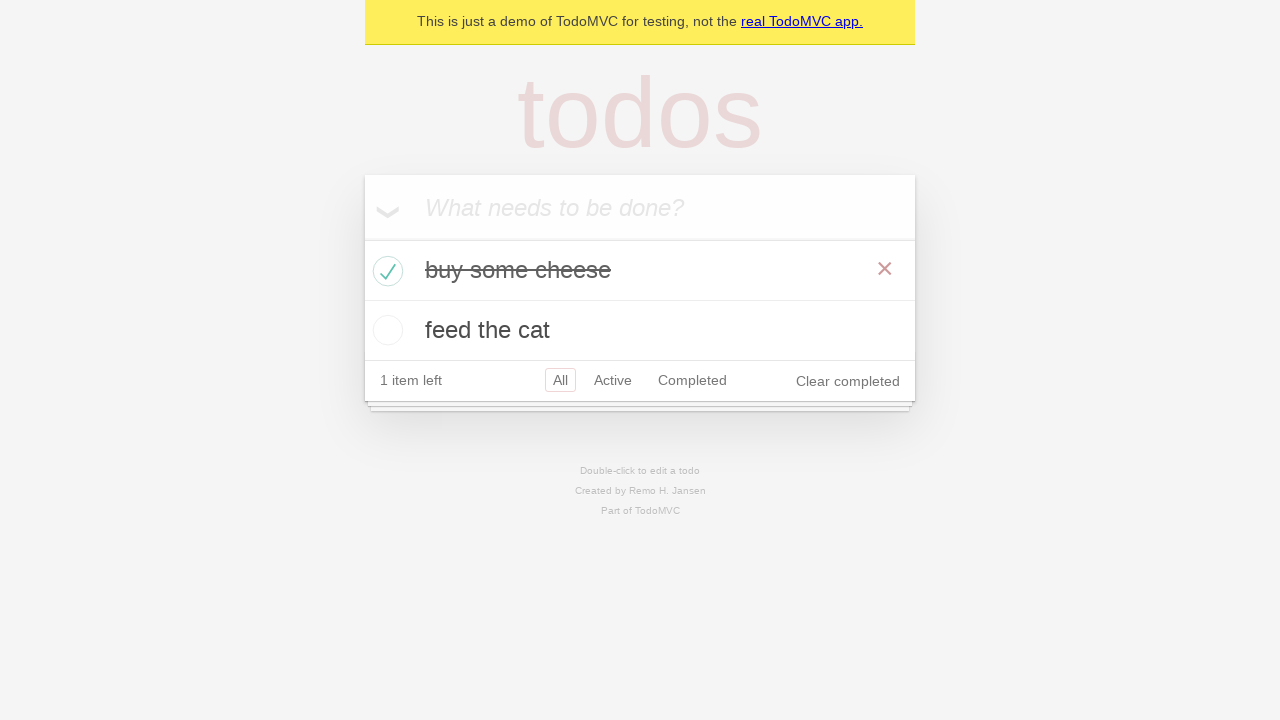

Reloaded the page to test data persistence
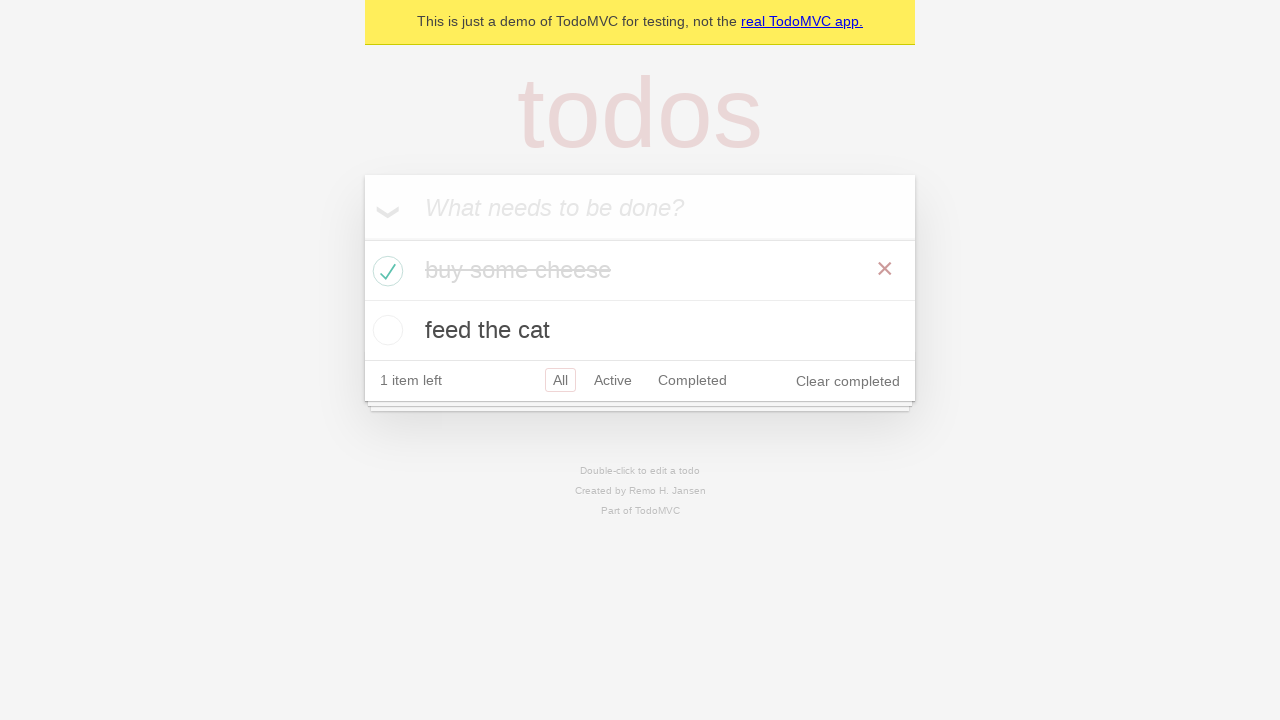

Waited for todo items to load after page reload
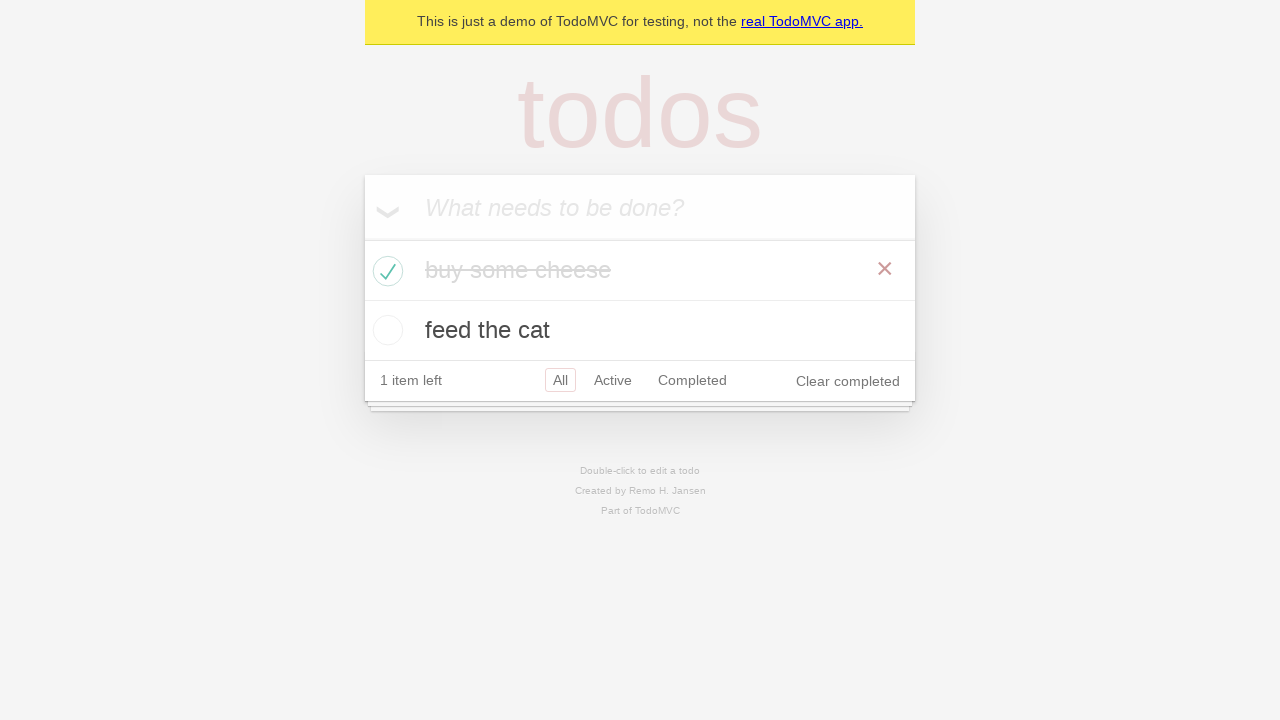

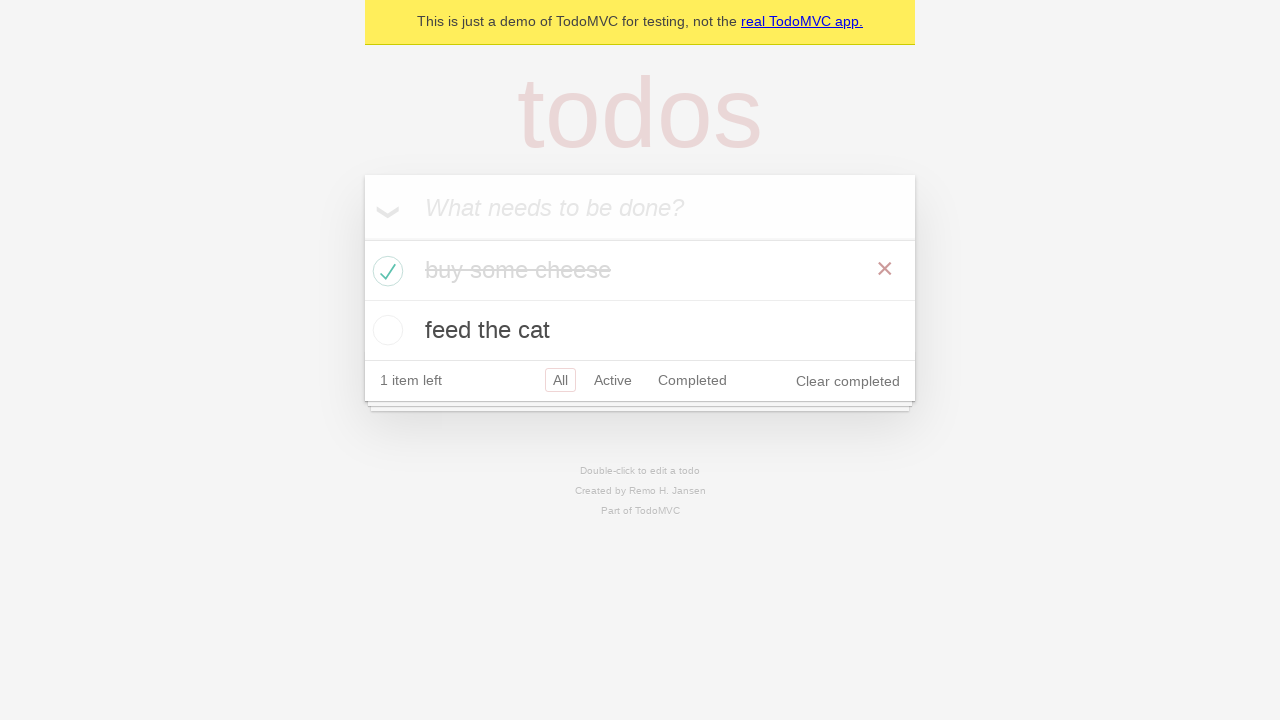